Finds a link containing "Find the URL" text and retrieves its href attribute

Starting URL: https://leafground.com/link.xhtml

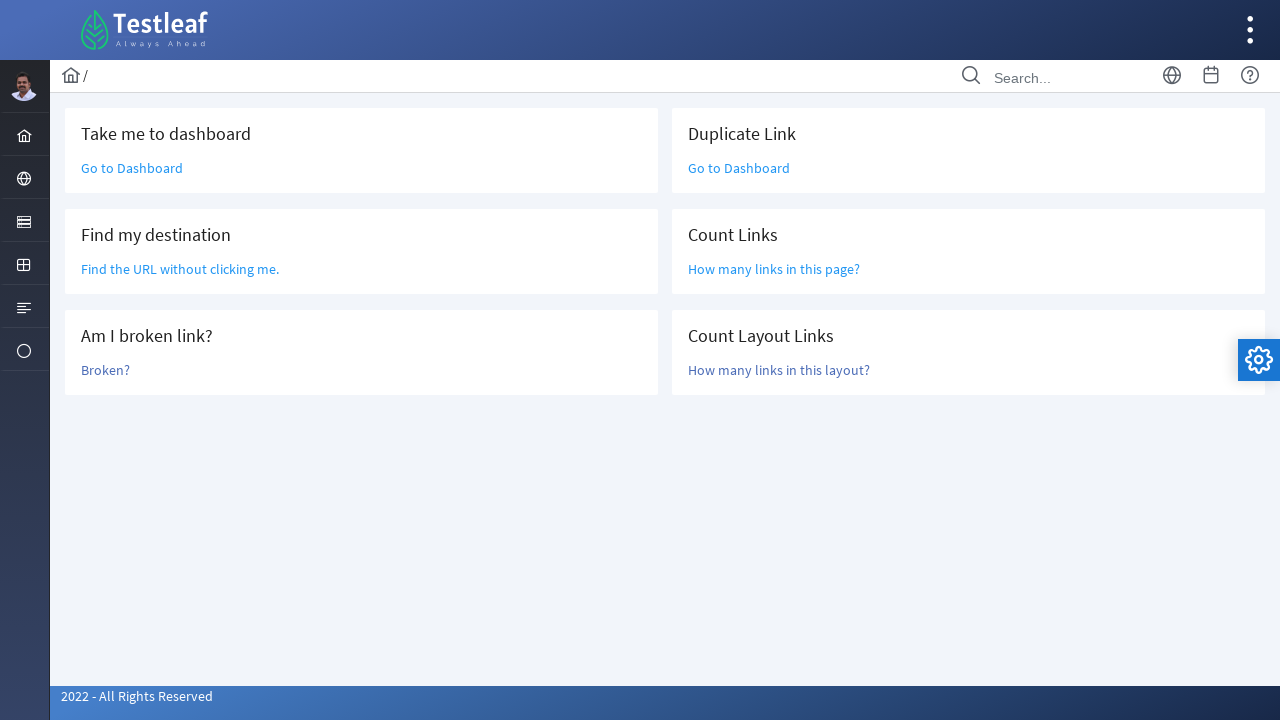

Located link element containing 'Find the URL' text
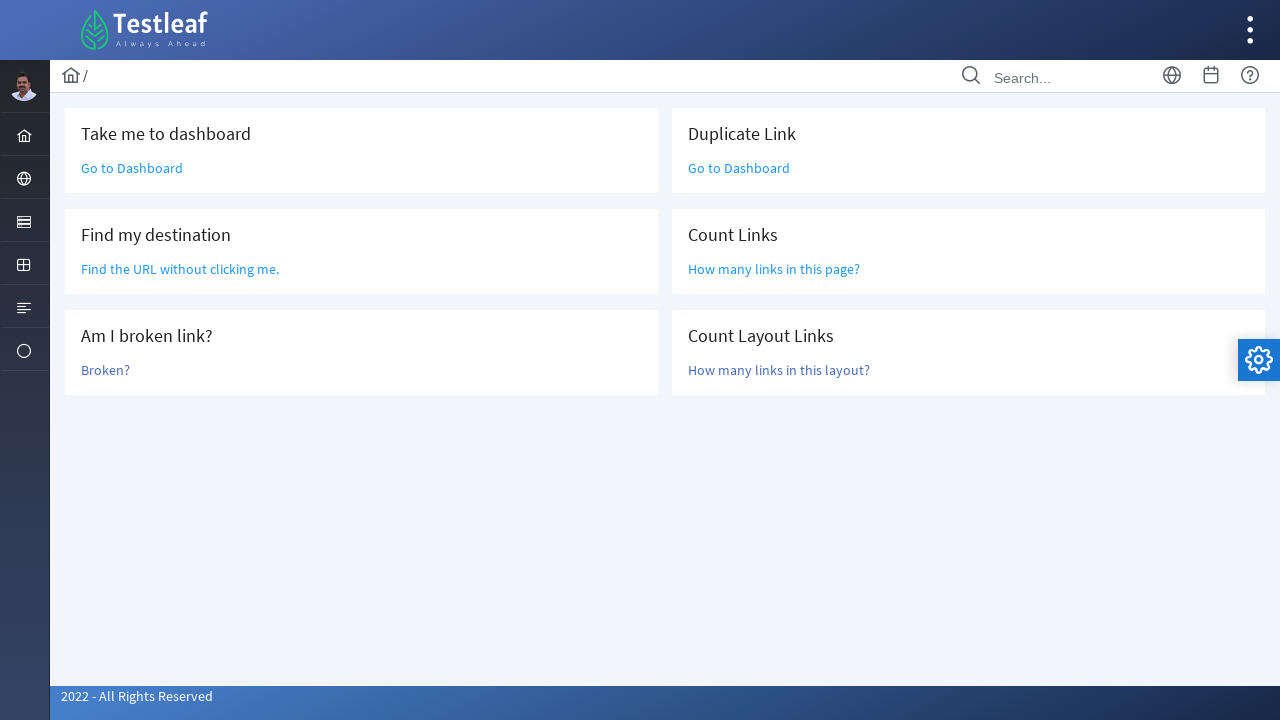

Retrieved href attribute from 'Find the URL' link
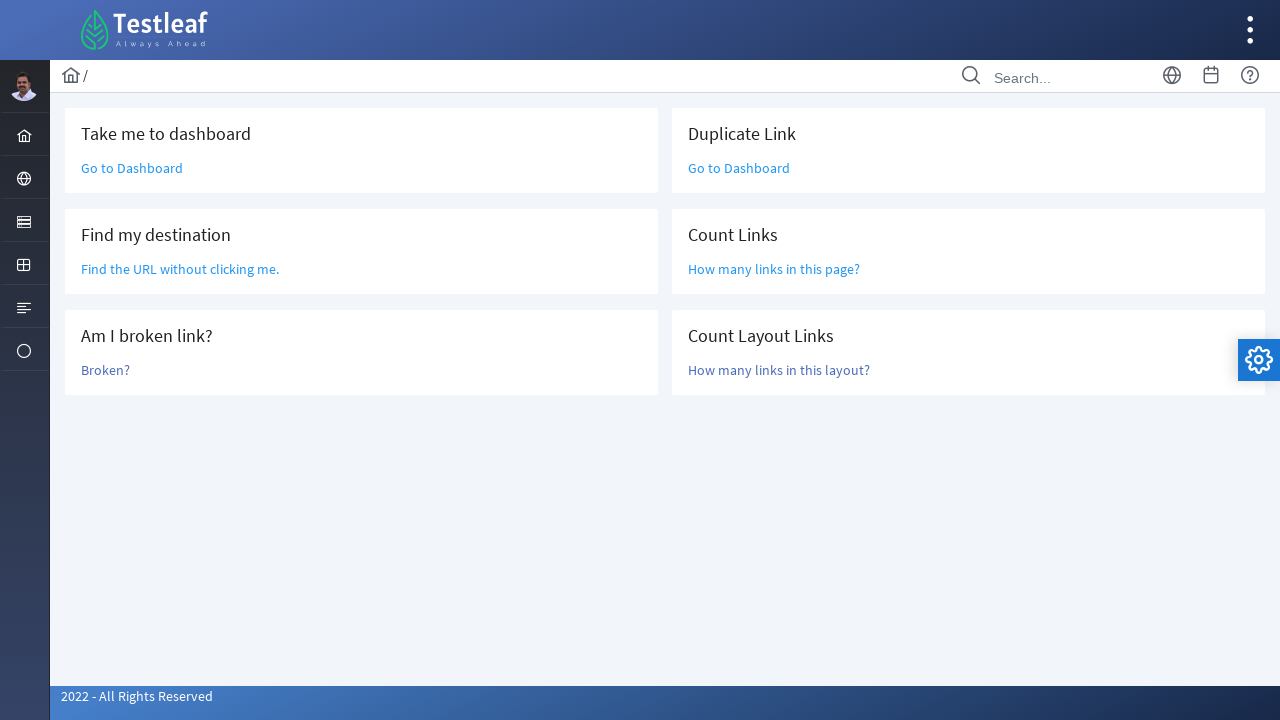

Navigated back to previous page
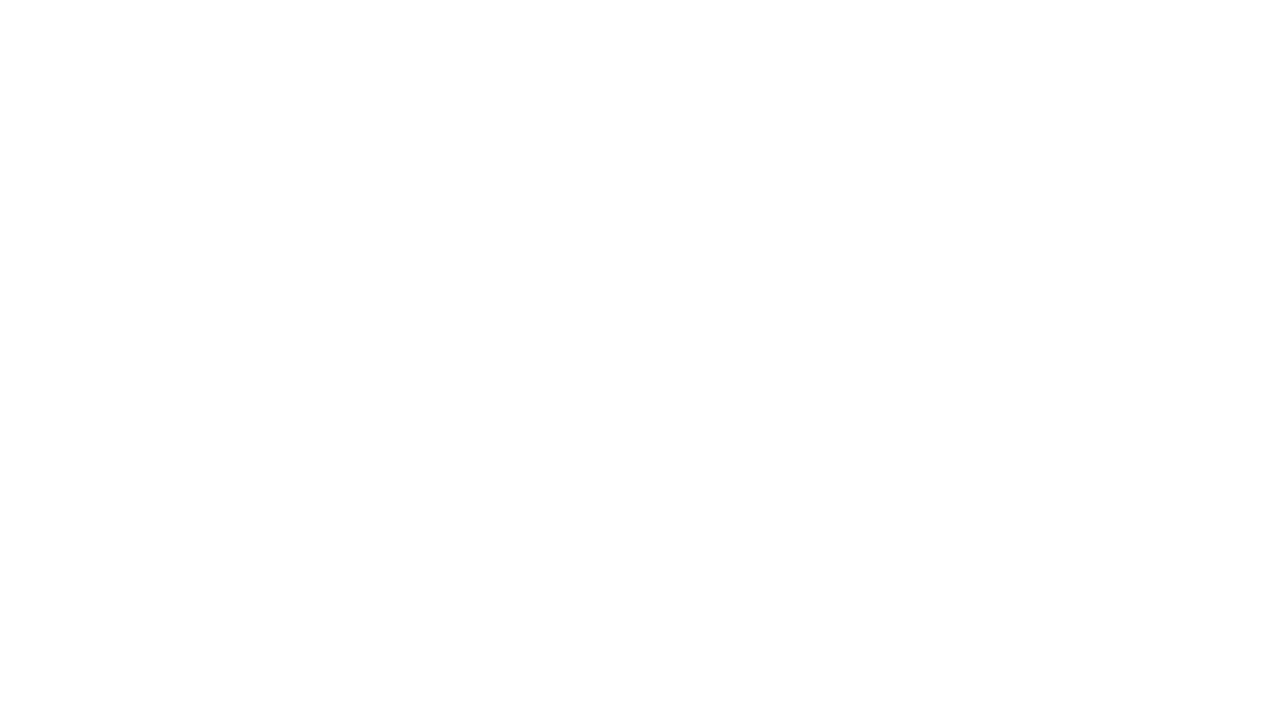

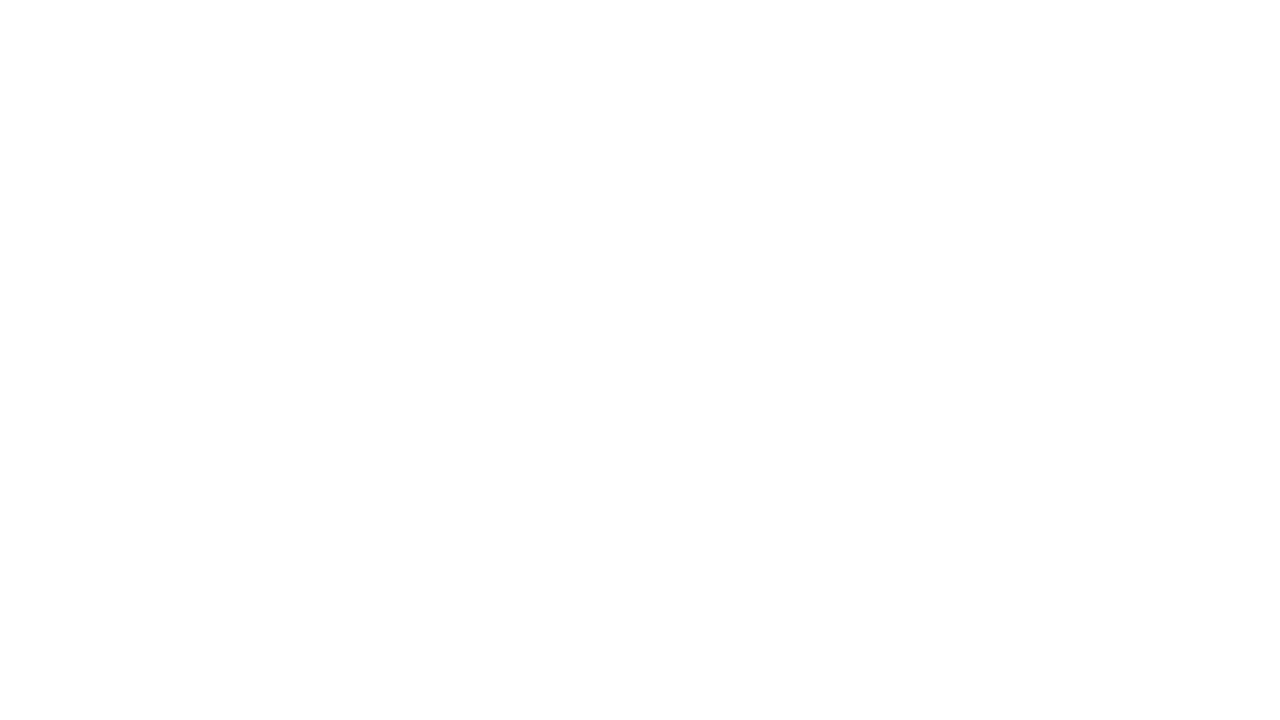